Tests modal dialog functionality by opening small and large modal dialogs and closing them using the close buttons.

Starting URL: https://demoqa.com/modal-dialogs

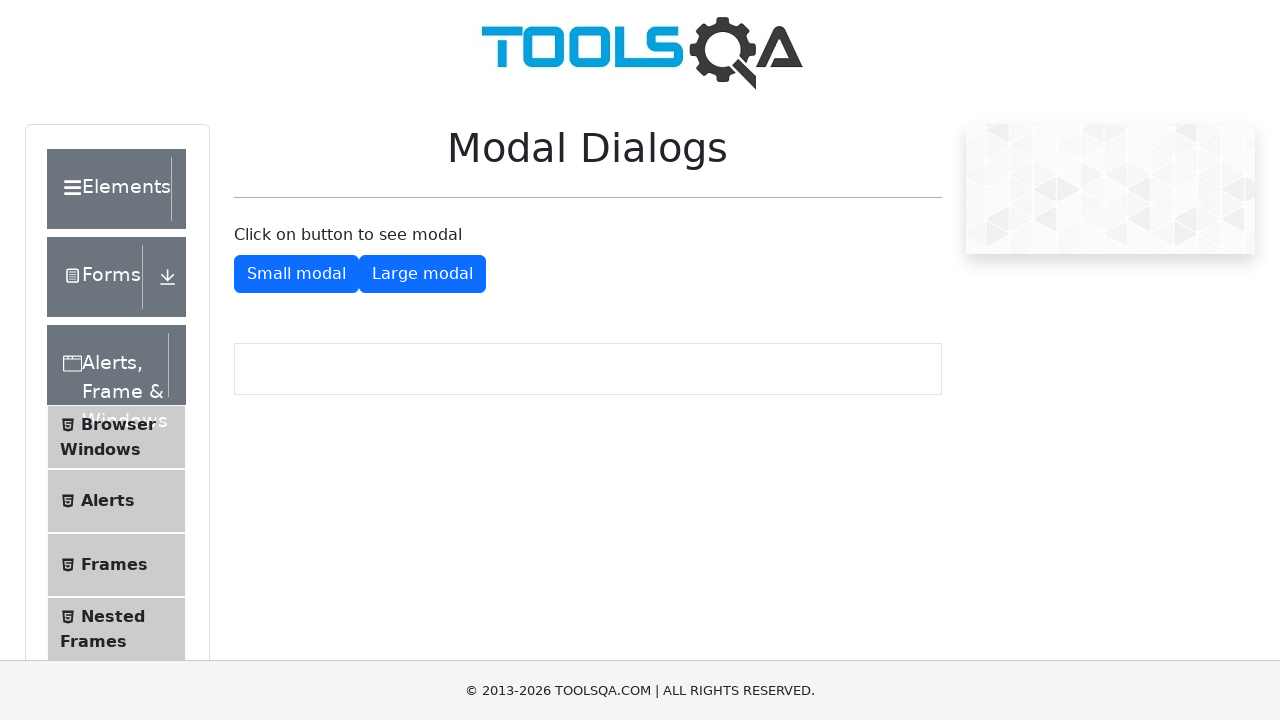

Scrolled down 350px to view modal wrapper
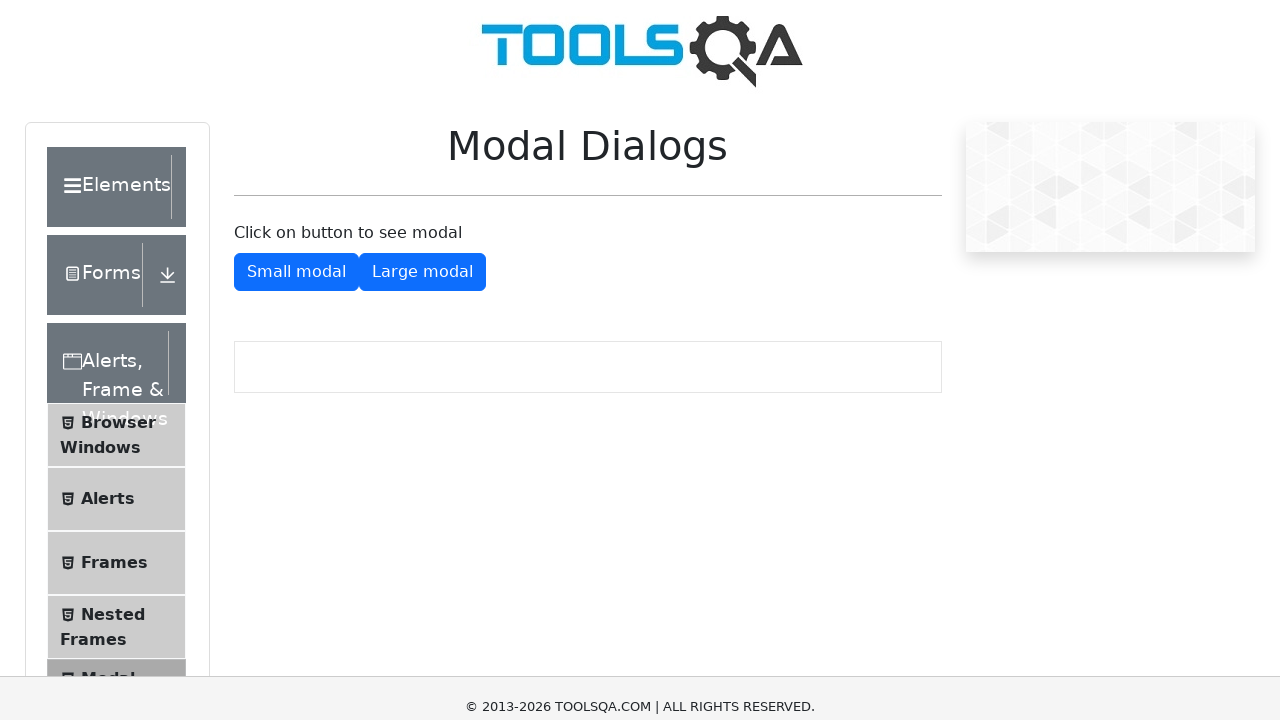

Modal wrapper element became visible
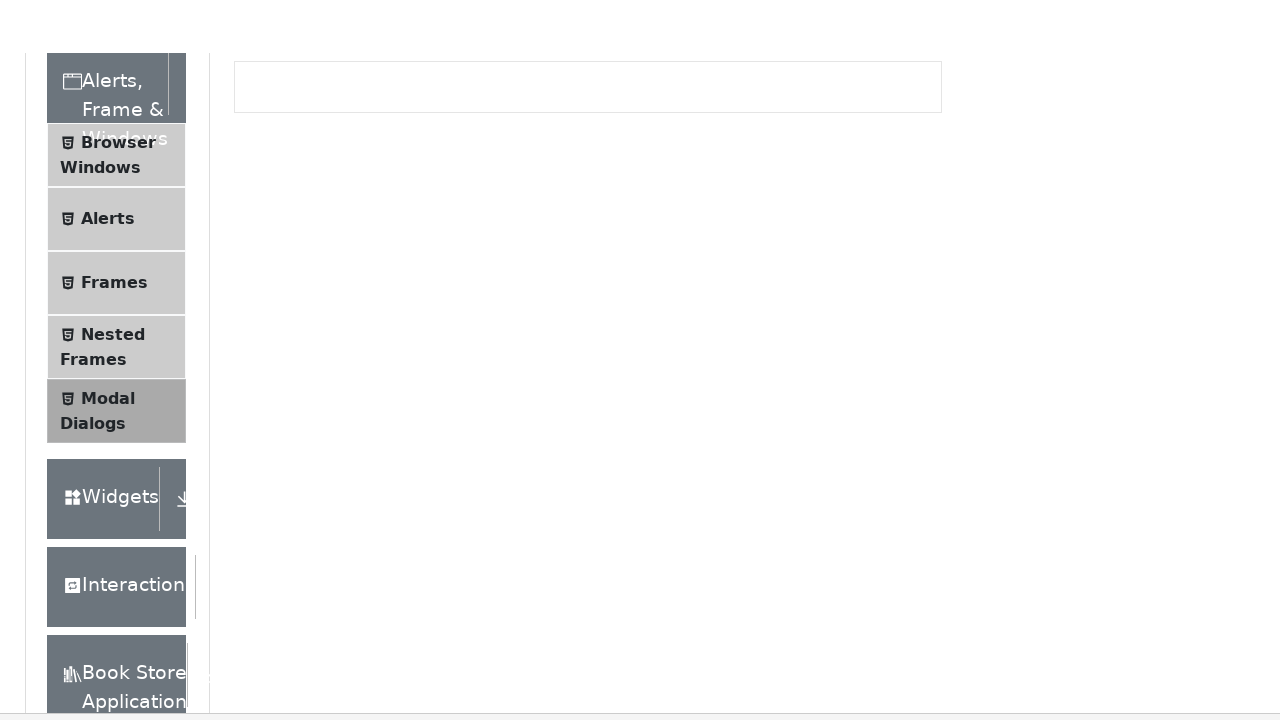

Clicked button to open small modal dialog at (296, 274) on button#showSmallModal
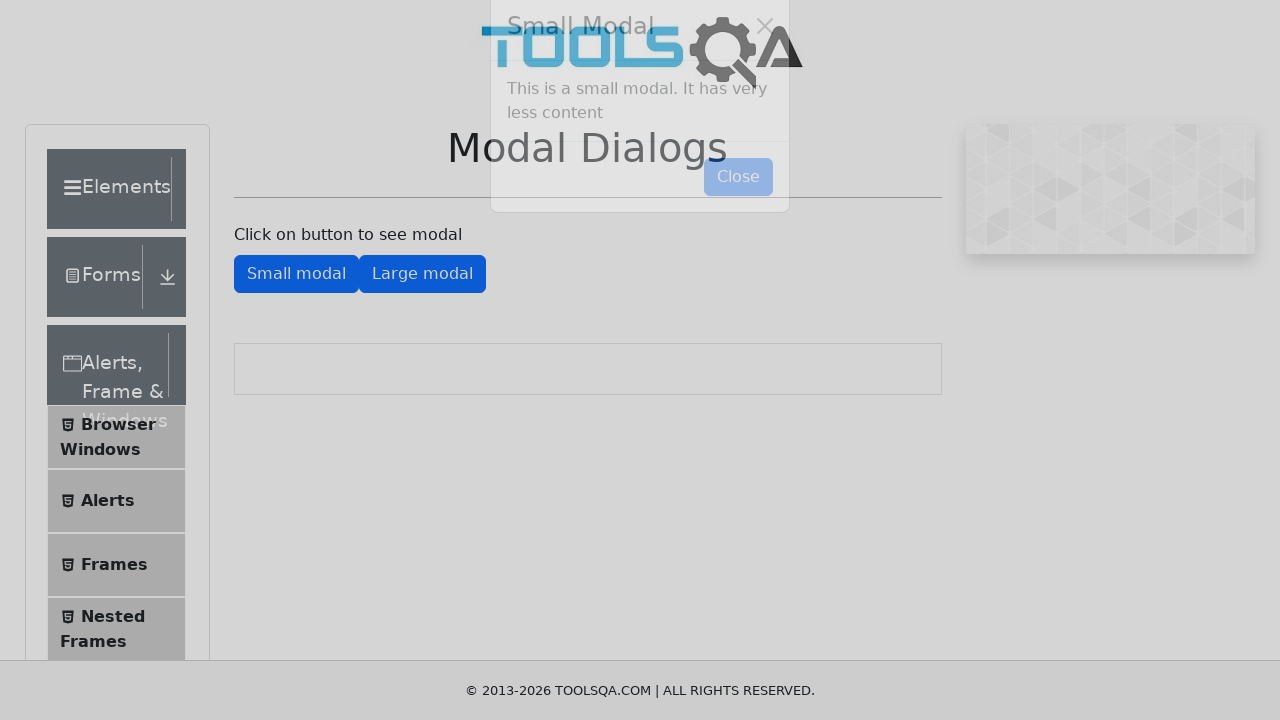

Small modal dialog appeared
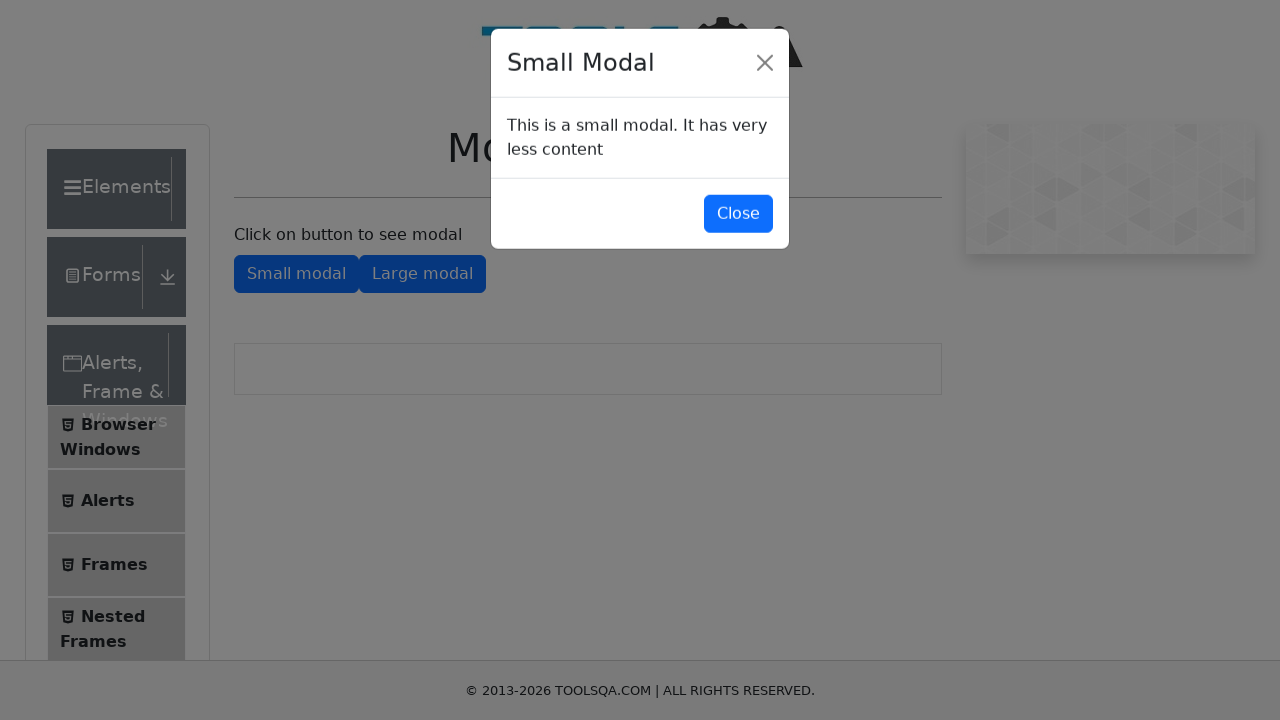

Clicked close button on small modal dialog at (738, 214) on #closeSmallModal
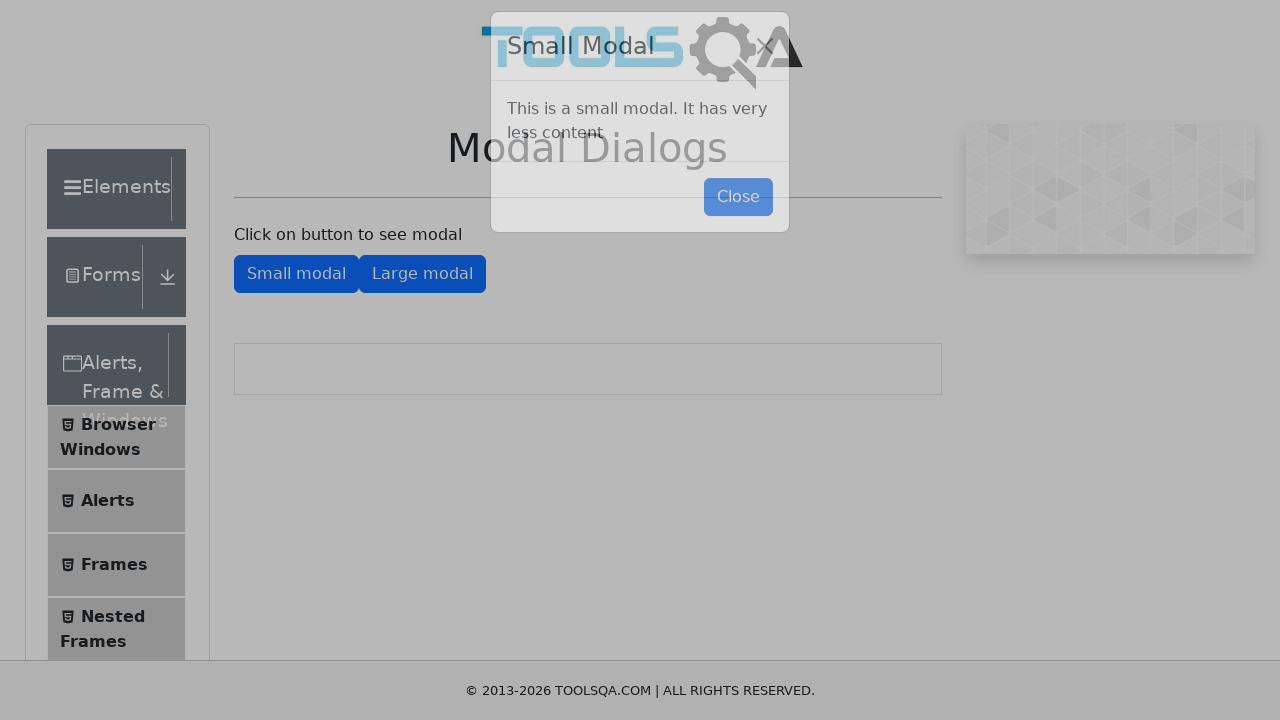

Small modal dialog closed after 1 second timeout
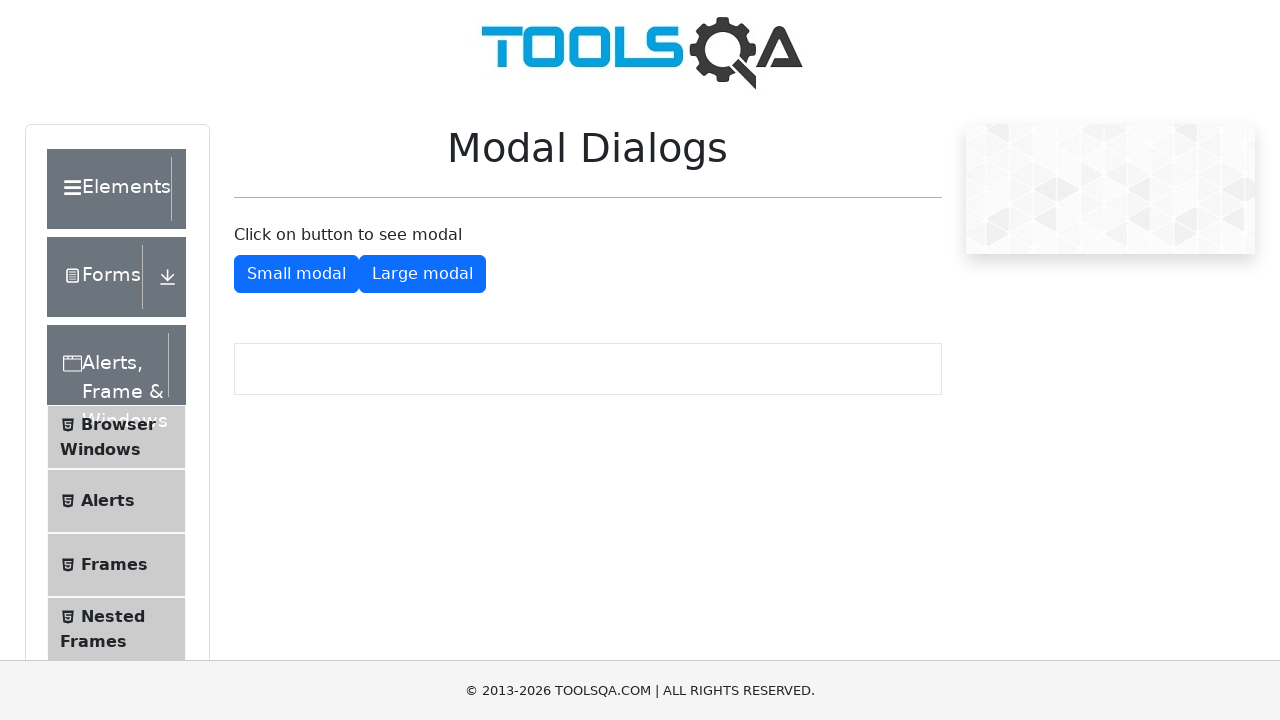

Clicked button to open large modal dialog at (422, 274) on #showLargeModal
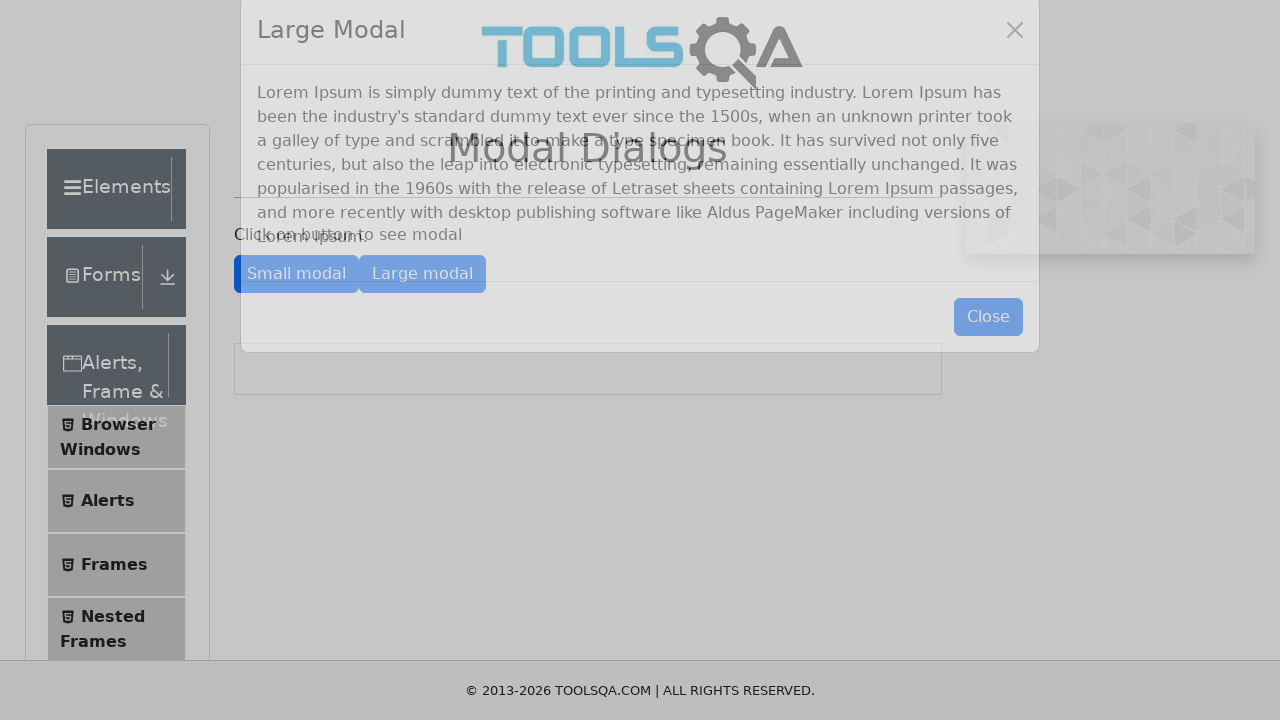

Scrolled down 400px to view large modal dialog
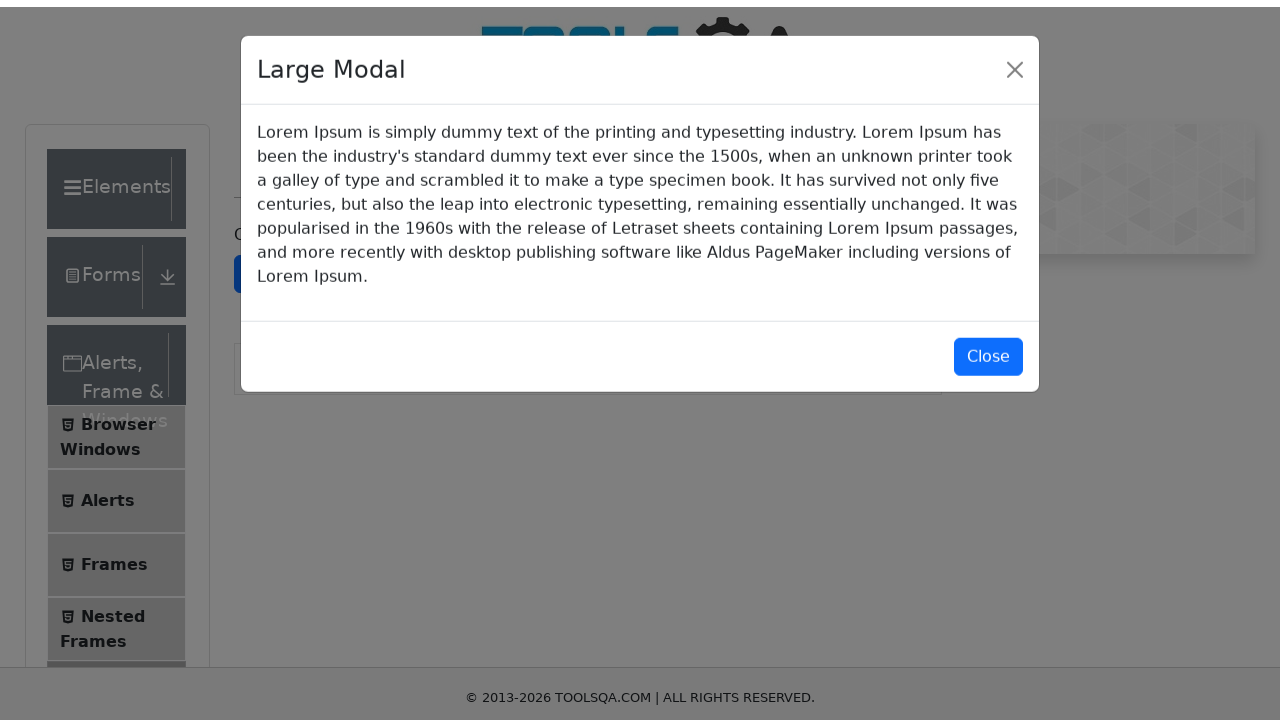

Large modal dialog appeared
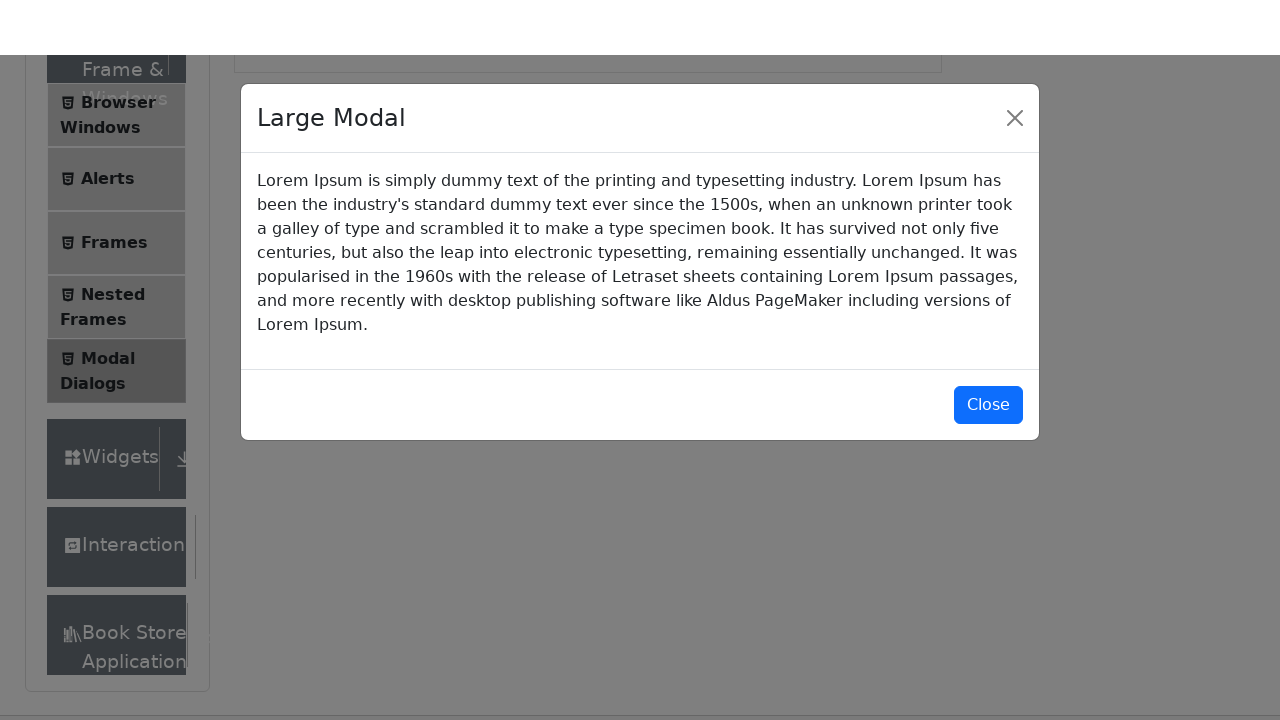

Clicked close button on large modal dialog at (988, 350) on #closeLargeModal
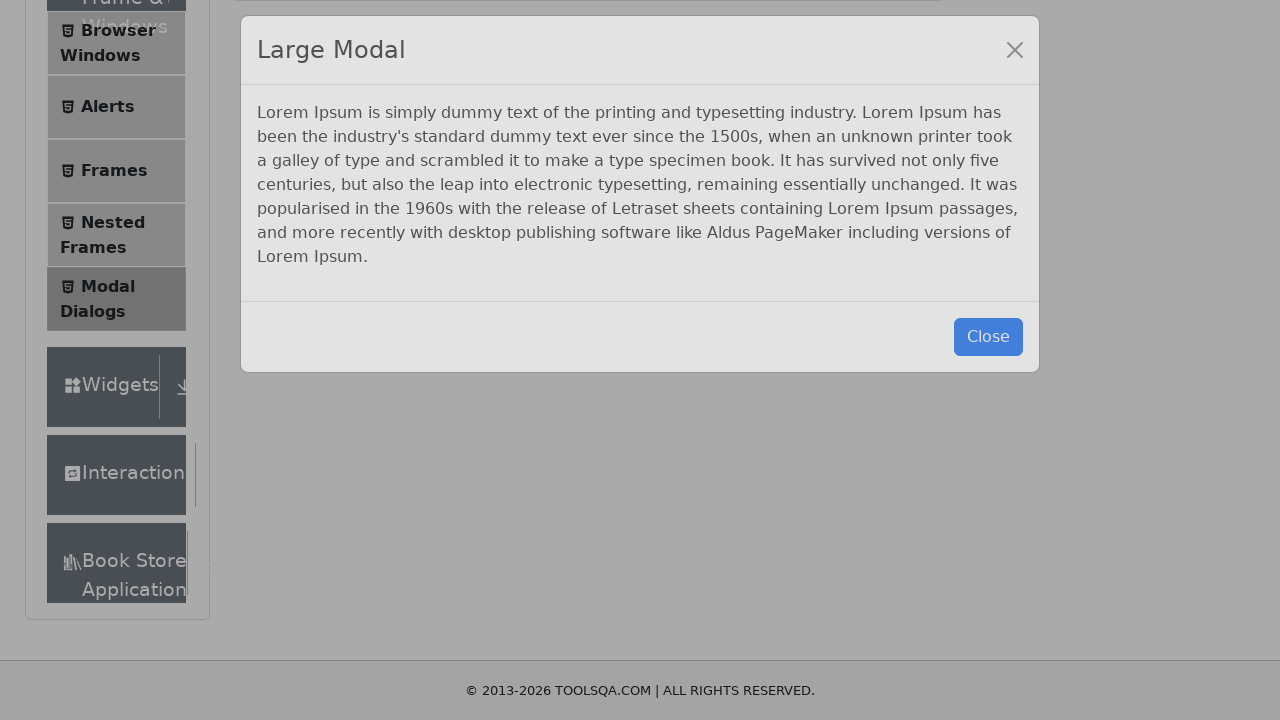

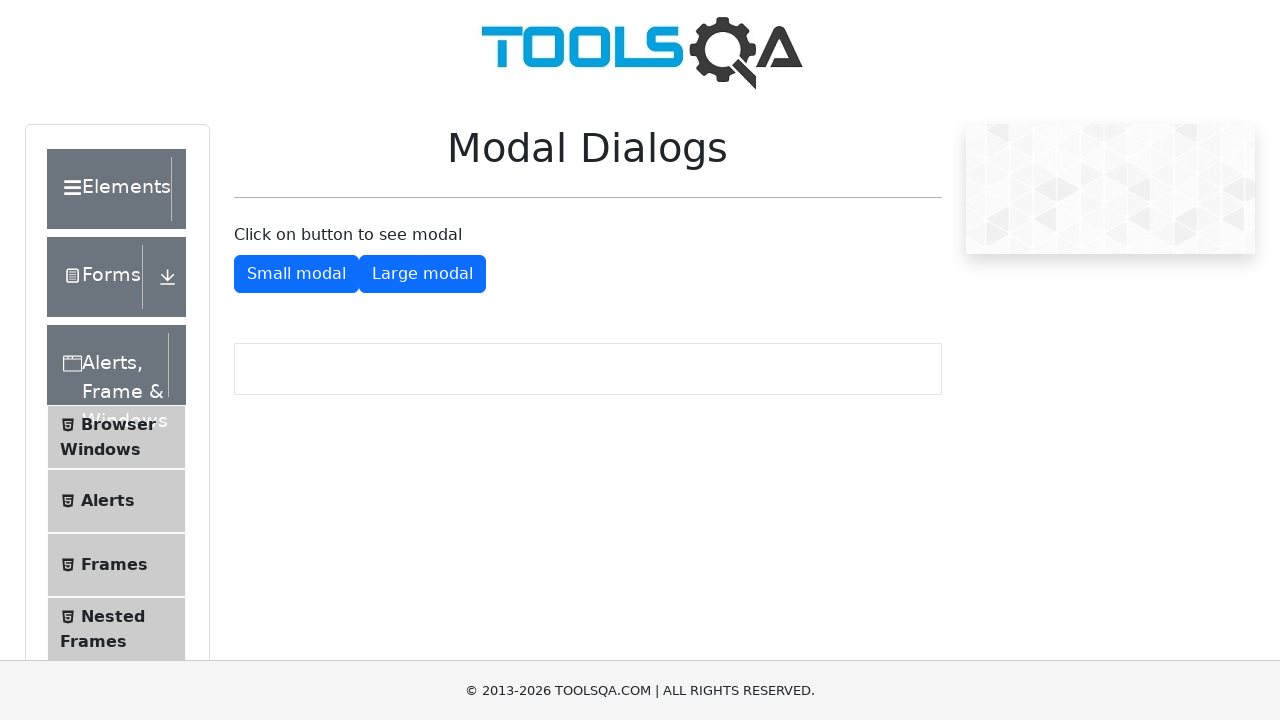